Tests dropdown selection functionality by selecting "Option2" from a dropdown menu on an automation practice page

Starting URL: https://rahulshettyacademy.com/AutomationPractice/

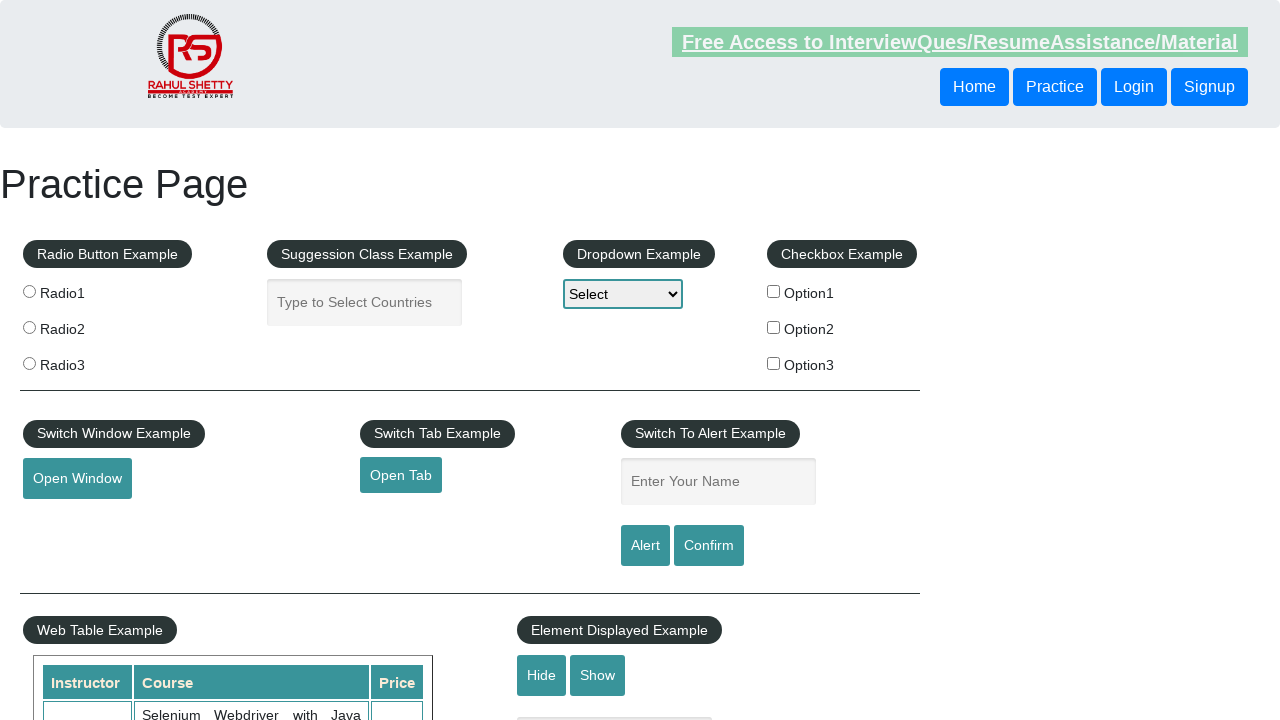

Navigated to automation practice page
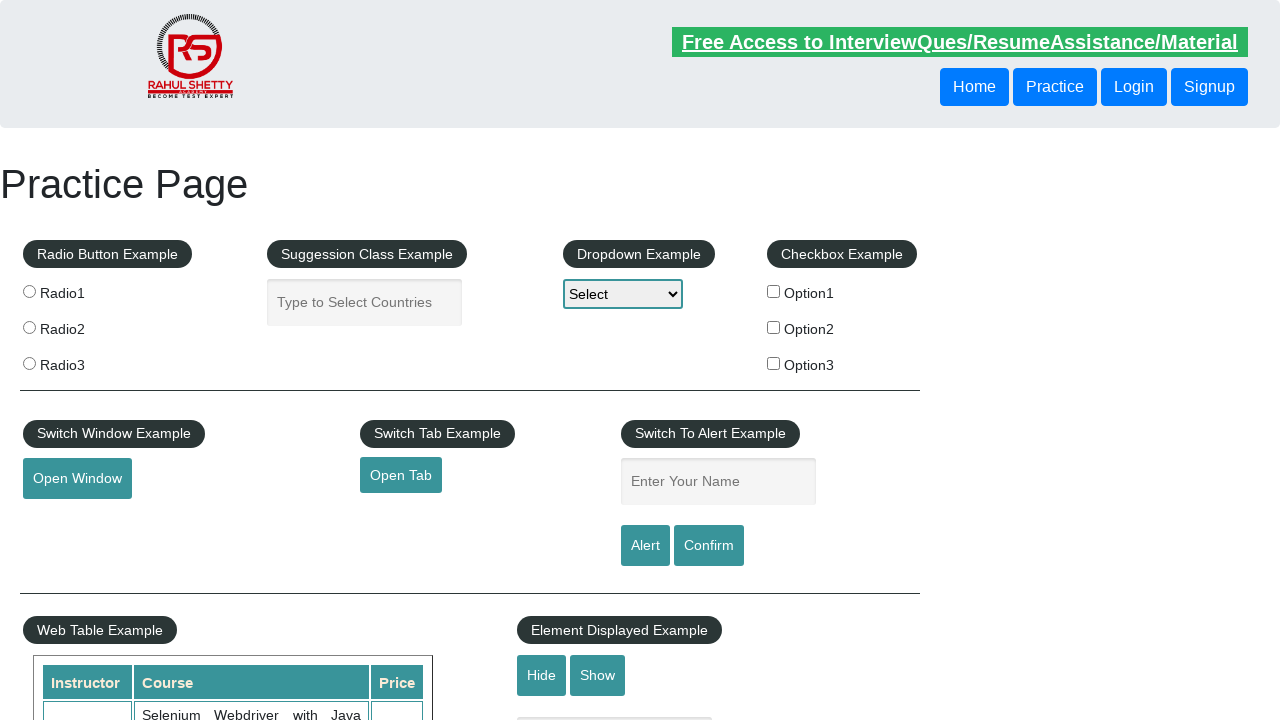

Selected 'Option2' from dropdown menu on #dropdown-class-example
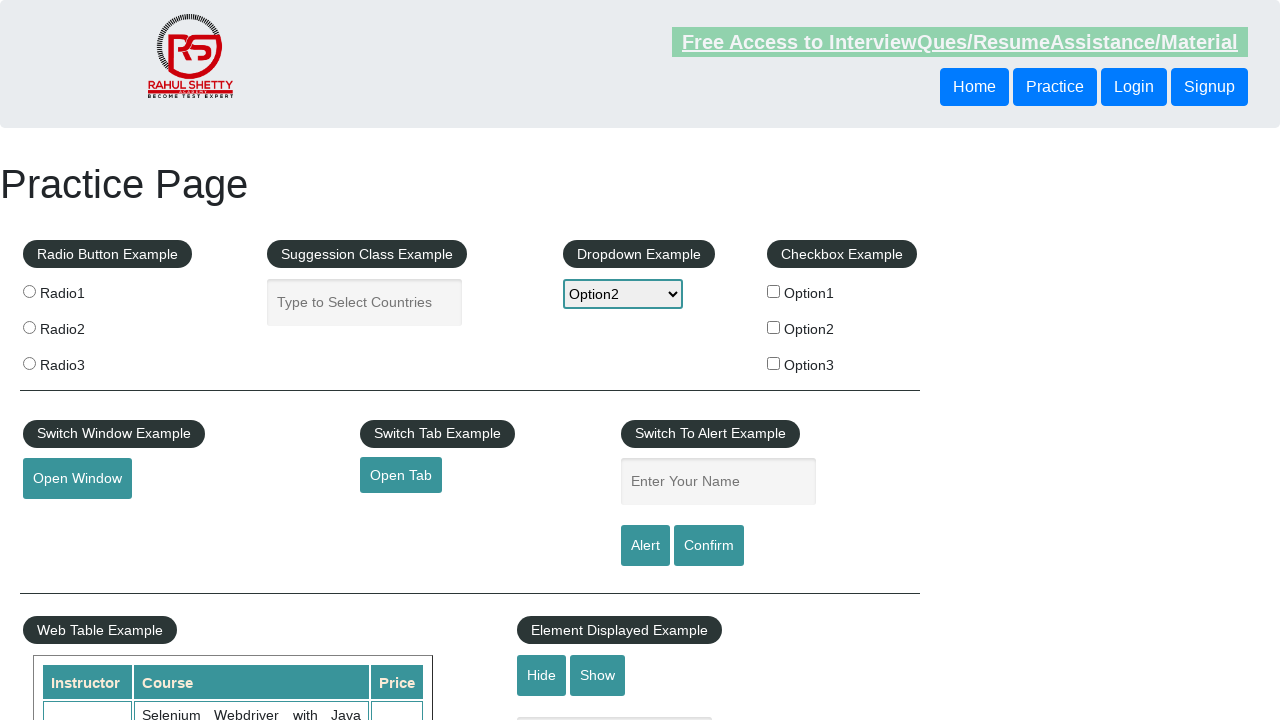

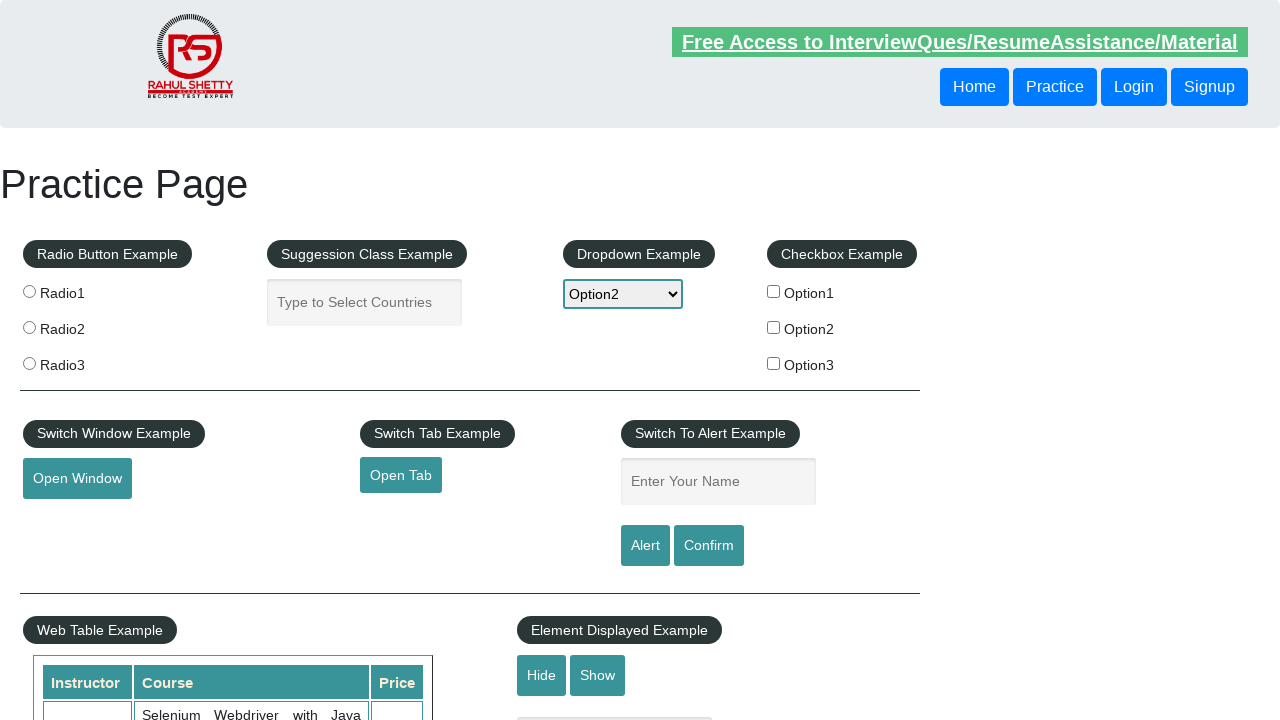